Navigates to the Symphony homepage and waits for the page to load completely.

Starting URL: https://www.symphony.is/

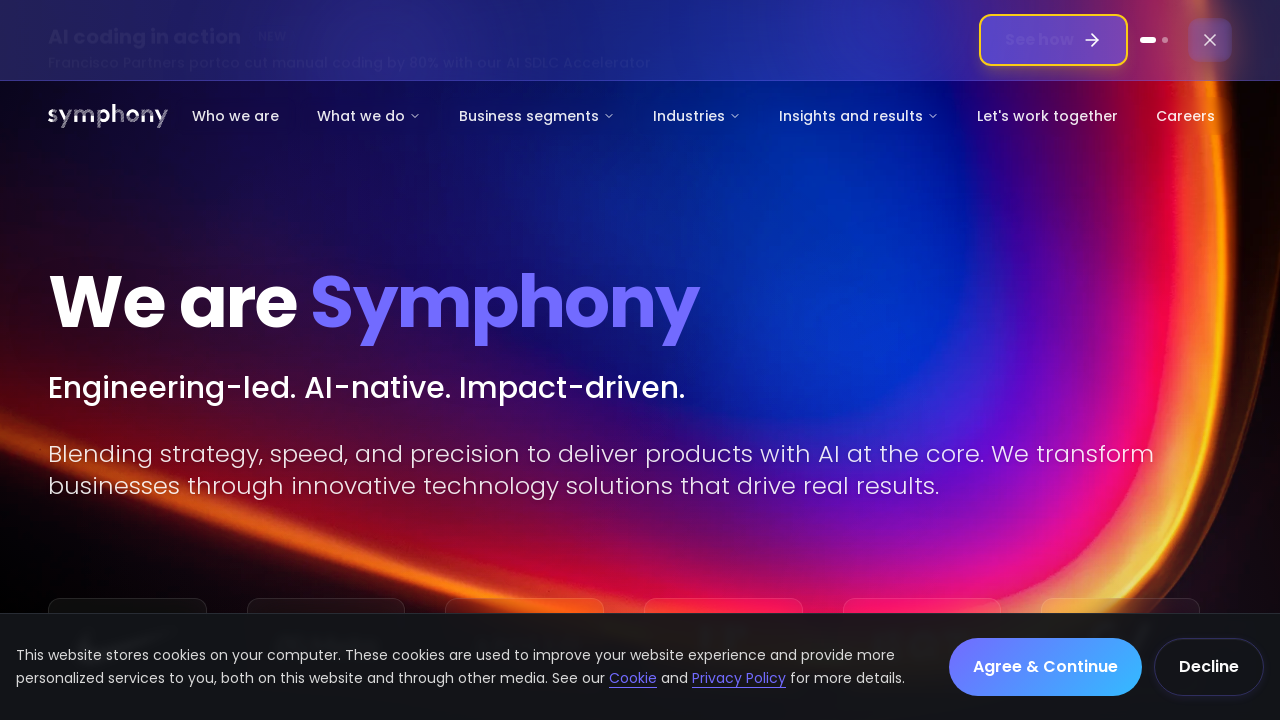

Waited for Symphony homepage to fully load with networkidle state
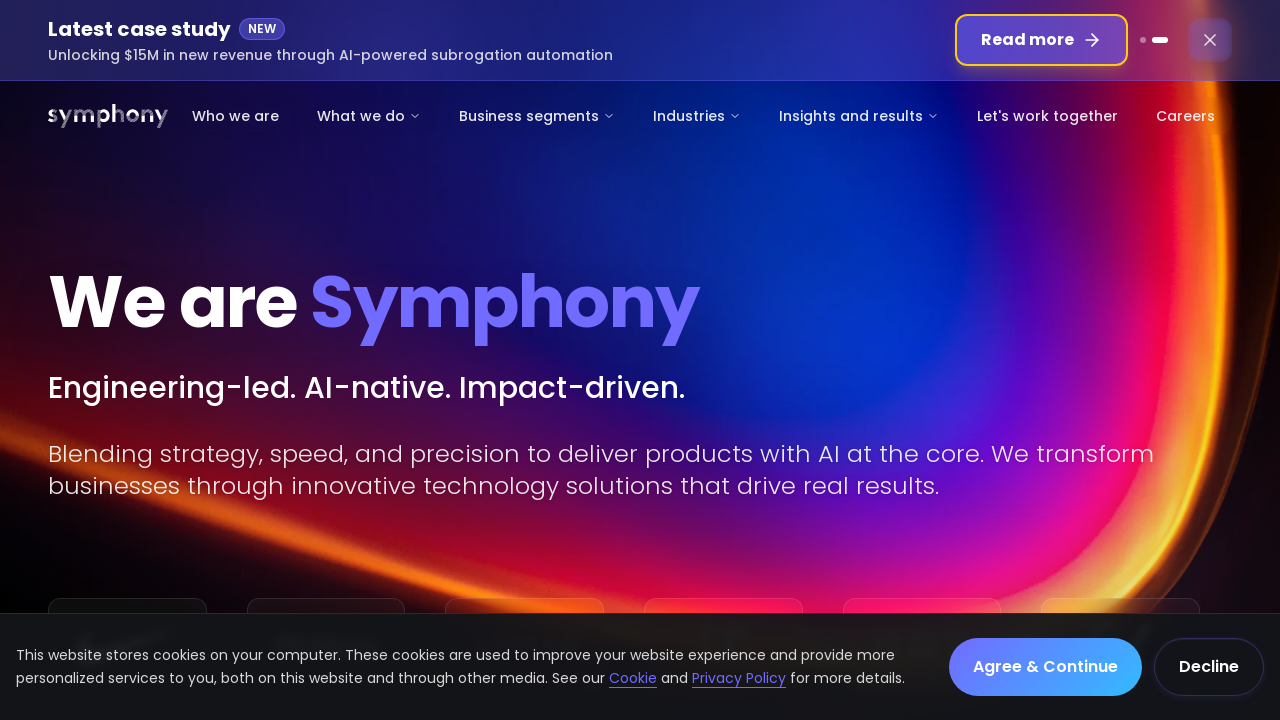

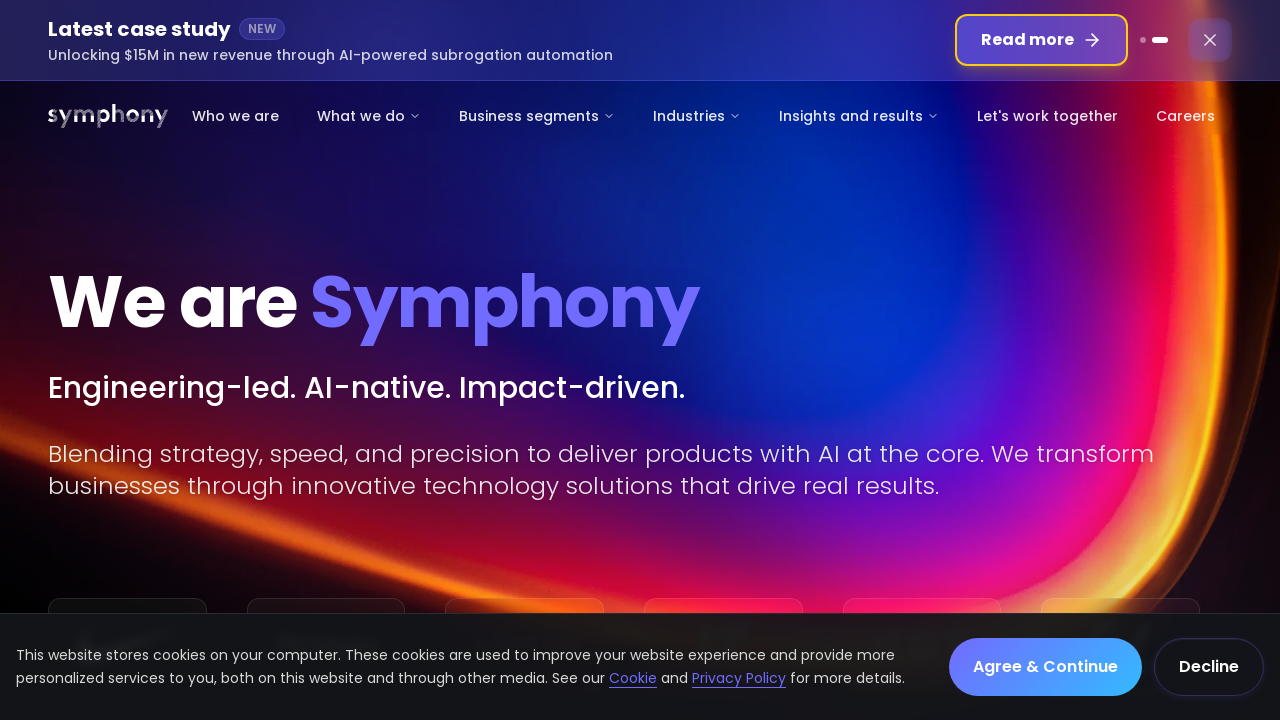